Analyzes the spacing between a CTA section and footer on a clinic website page, checking for element positioning and potential overlapping issues.

Starting URL: https://dr-murzoglu.web.app/hakkimizda/klinigimiz

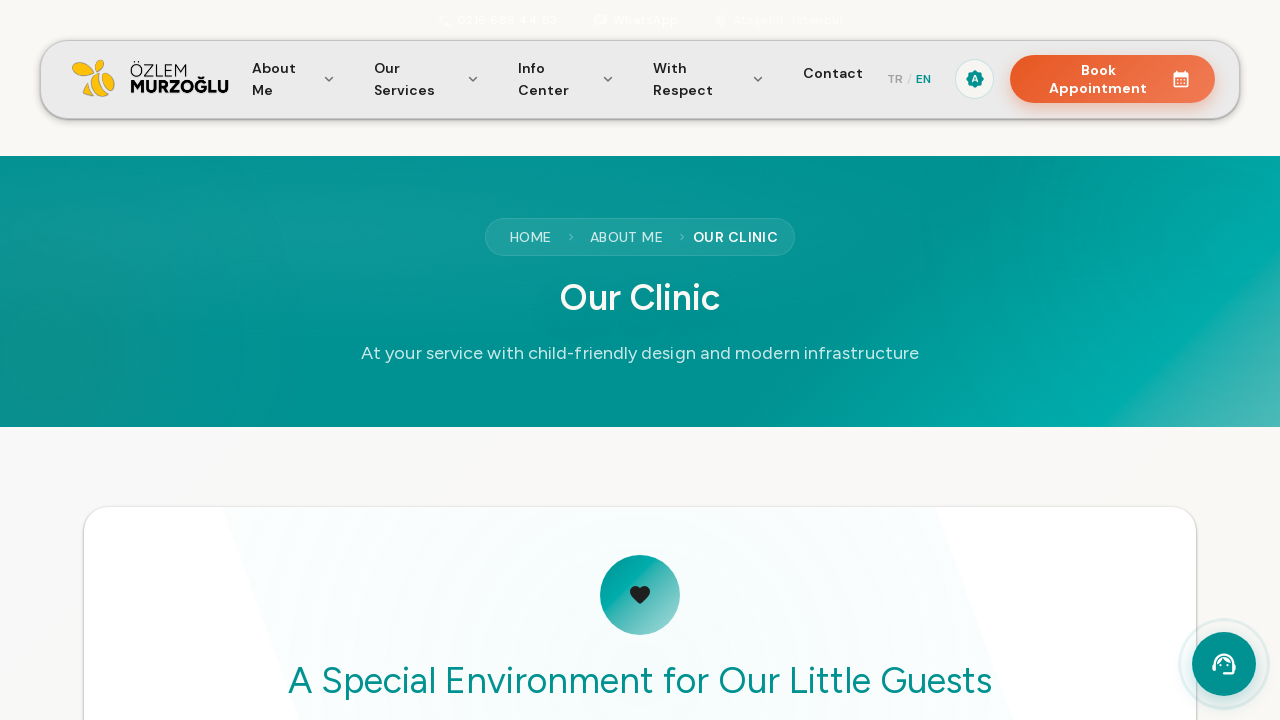

Page loaded with networkidle state
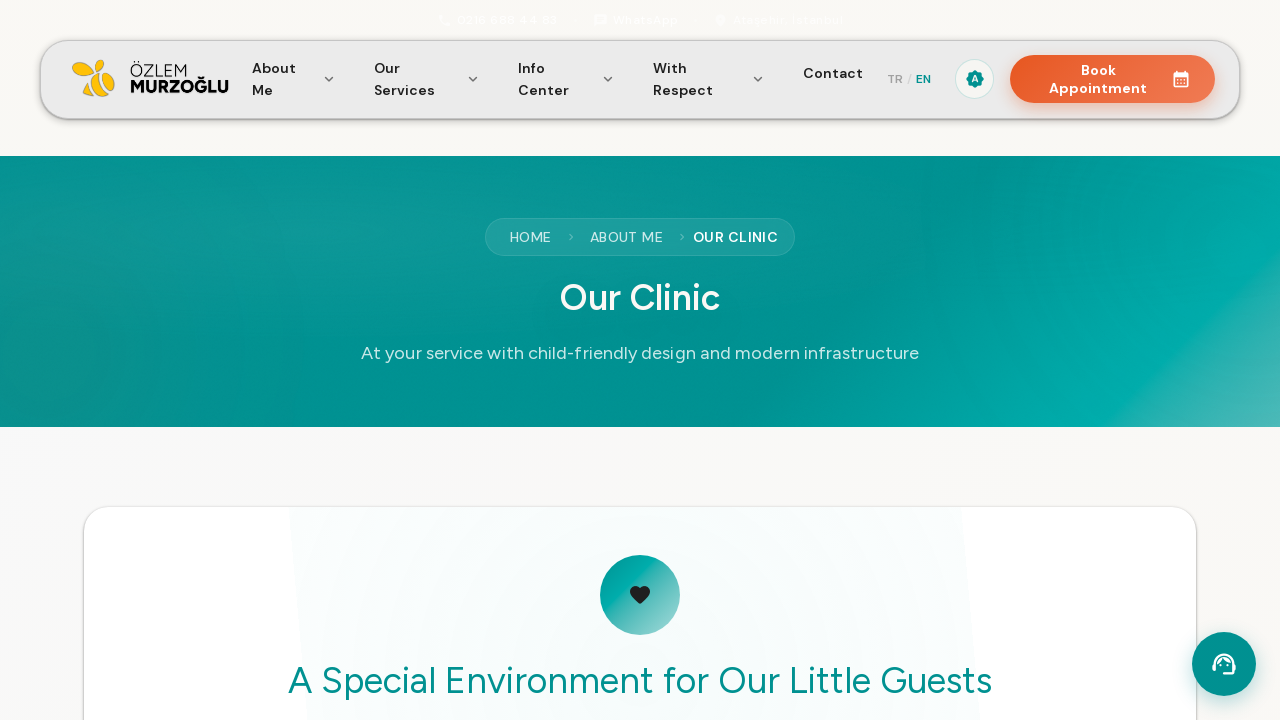

Evaluated CTA and footer element positioning, spacing, and computed styles
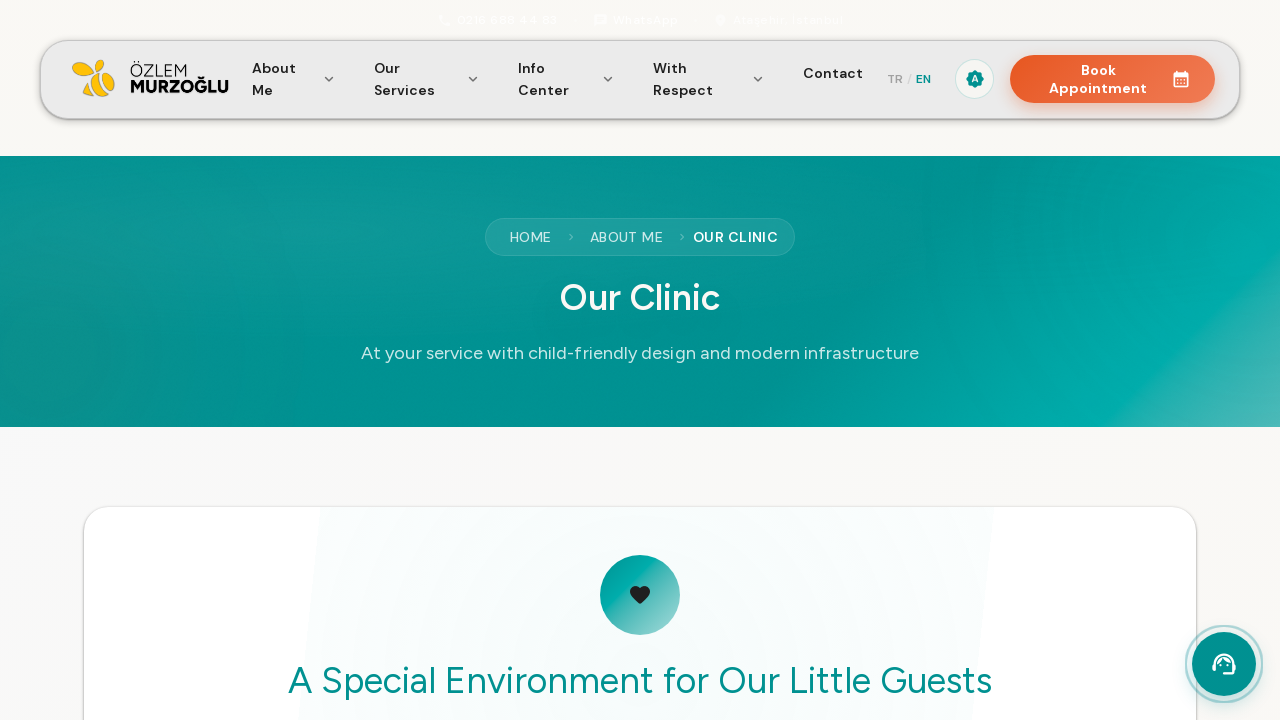

CTA section element is visible on page
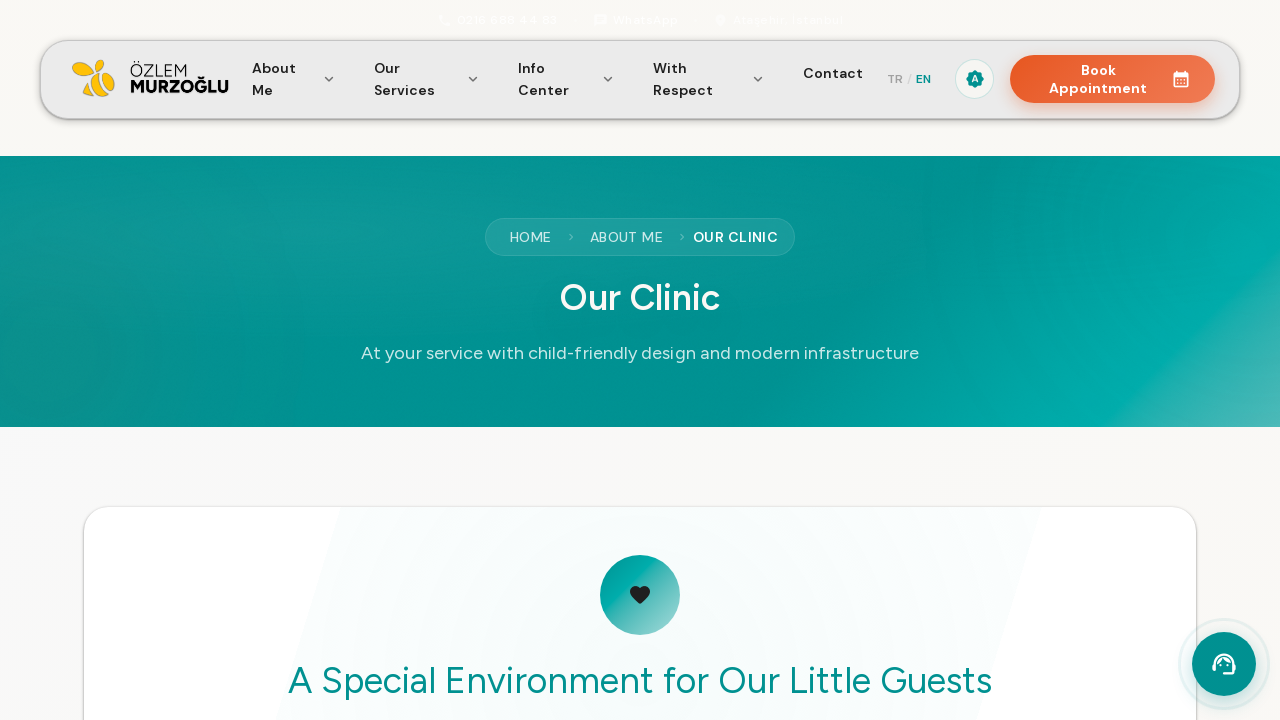

Footer element is visible on page
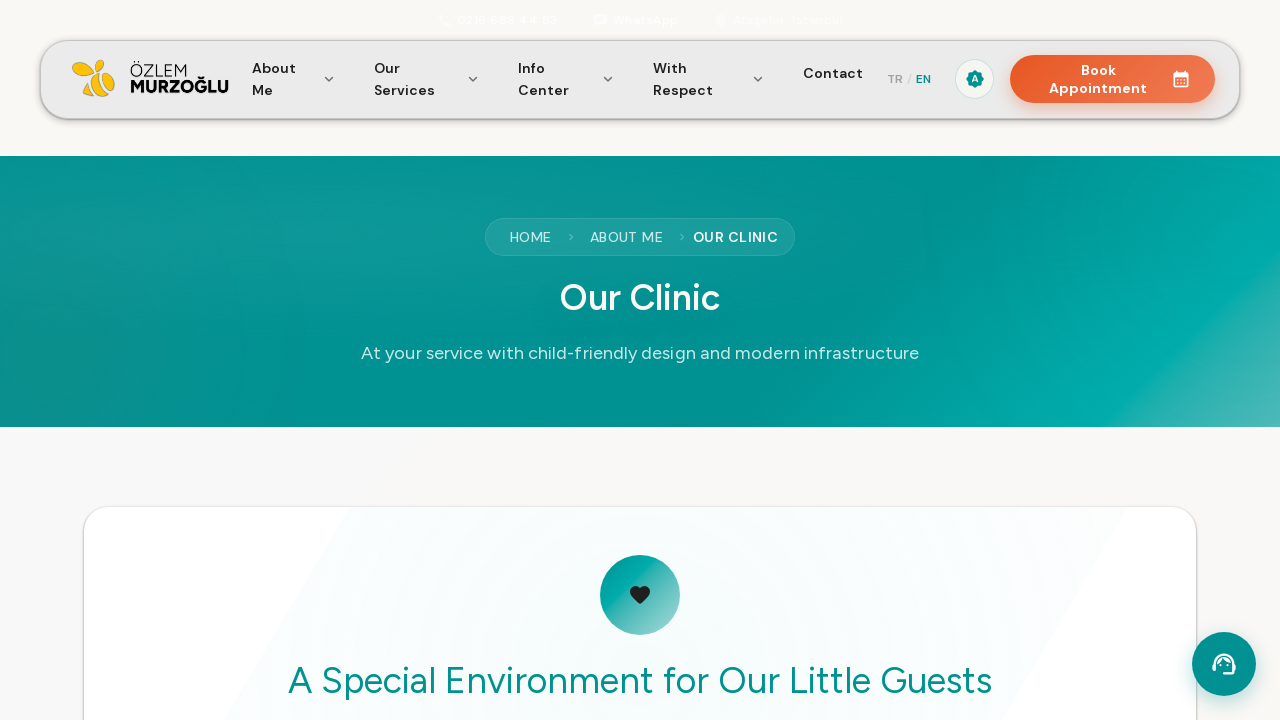

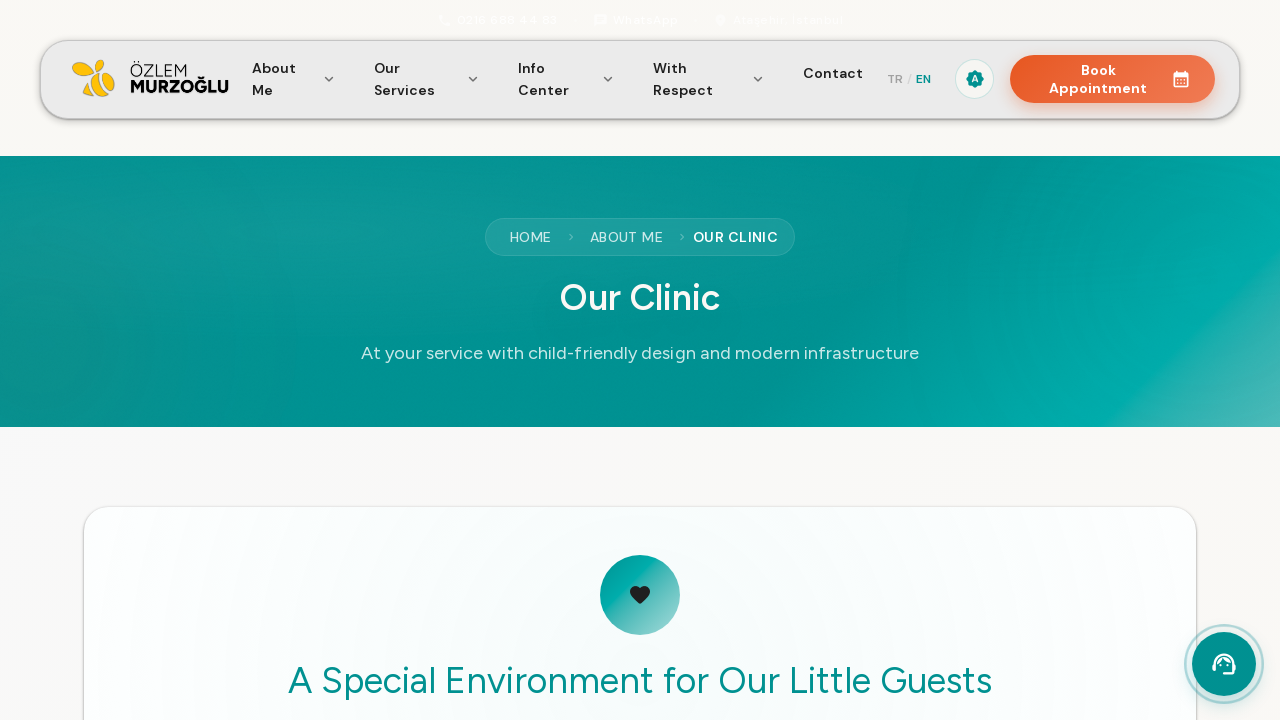